Tests opening a new tab functionality by clicking a button, switching to the new tab, verifying content, and switching back

Starting URL: https://demoqa.com/browser-windows

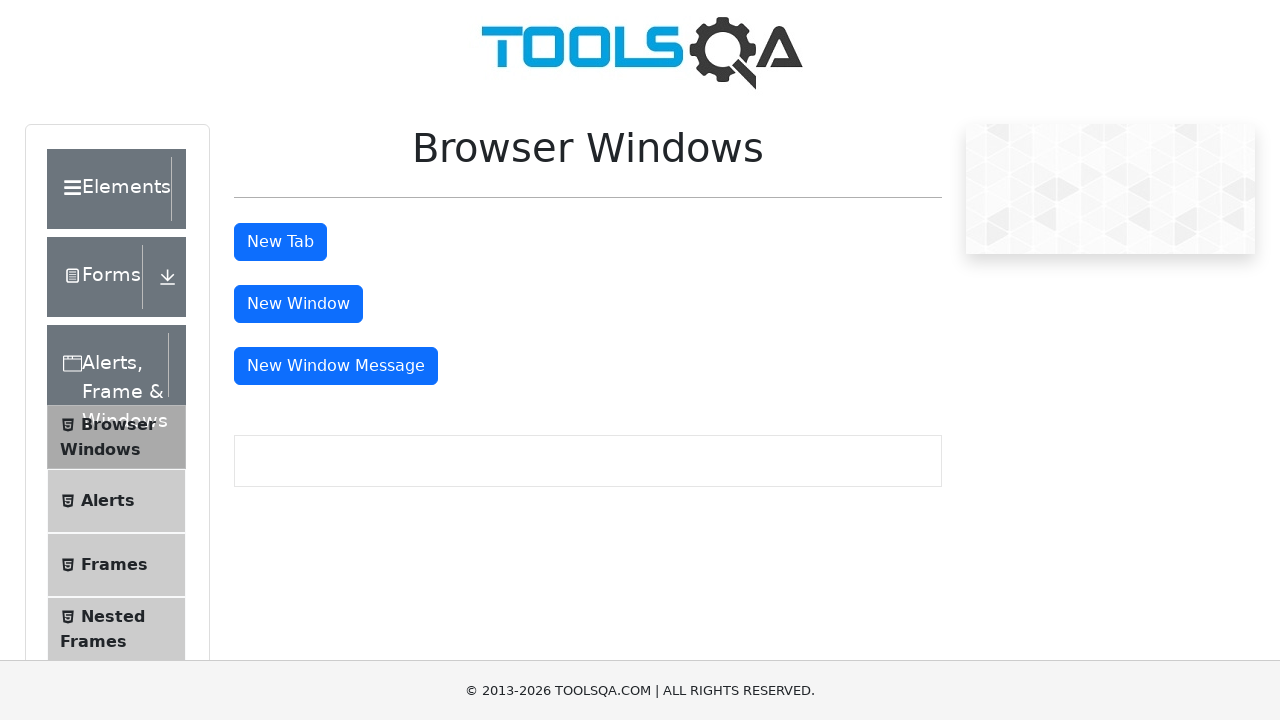

Clicked button to open new tab at (280, 242) on #tabButton
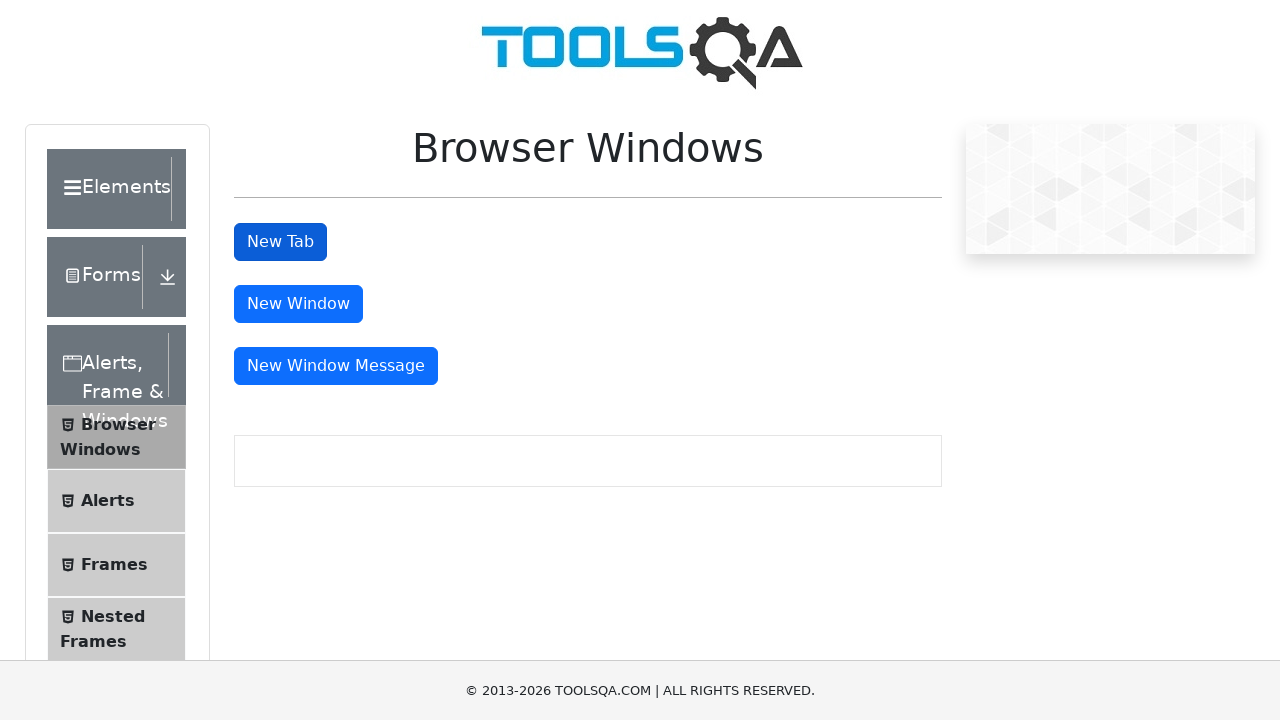

New tab opened and captured
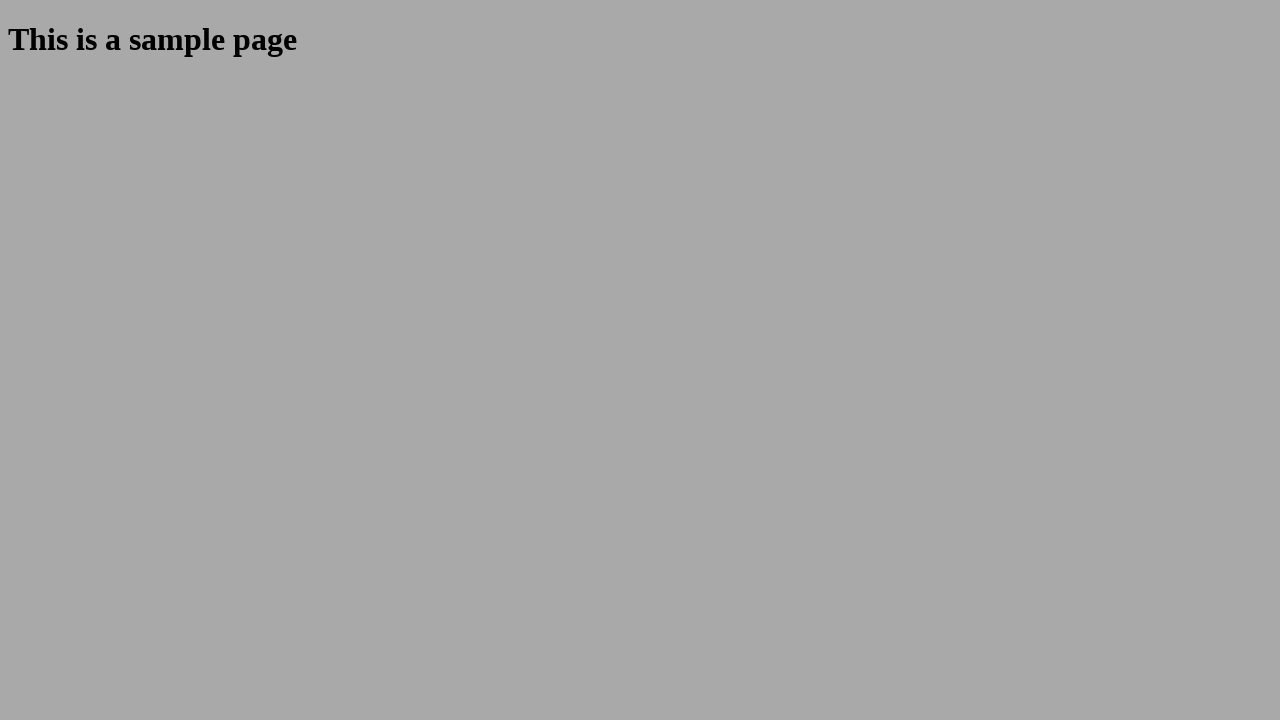

New tab page loaded completely
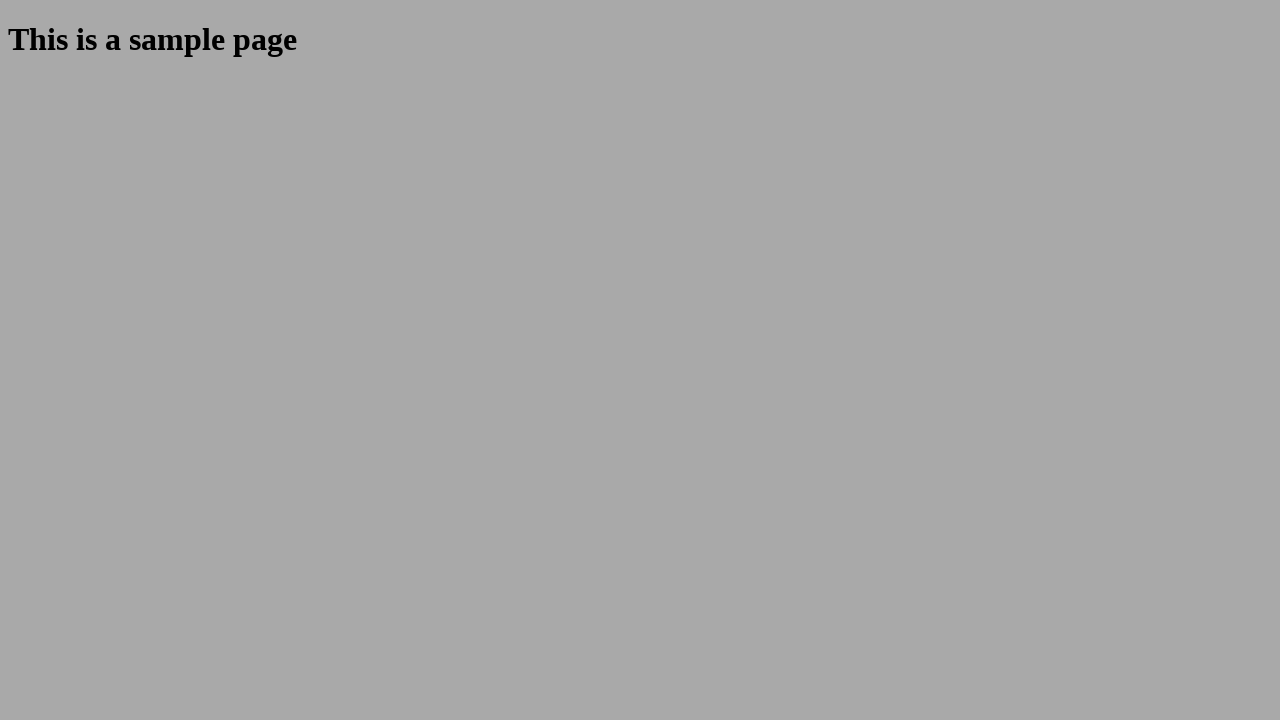

Retrieved heading text: 'This is a sample page'
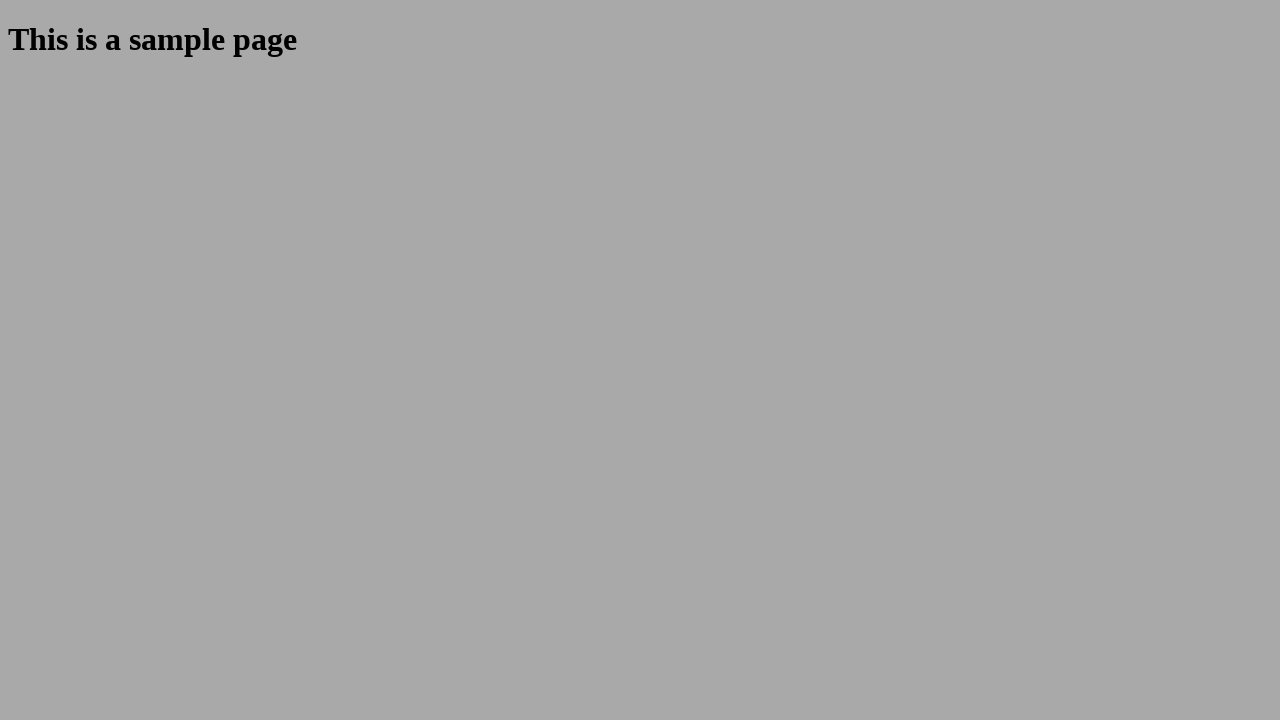

Verified heading text matches expected content
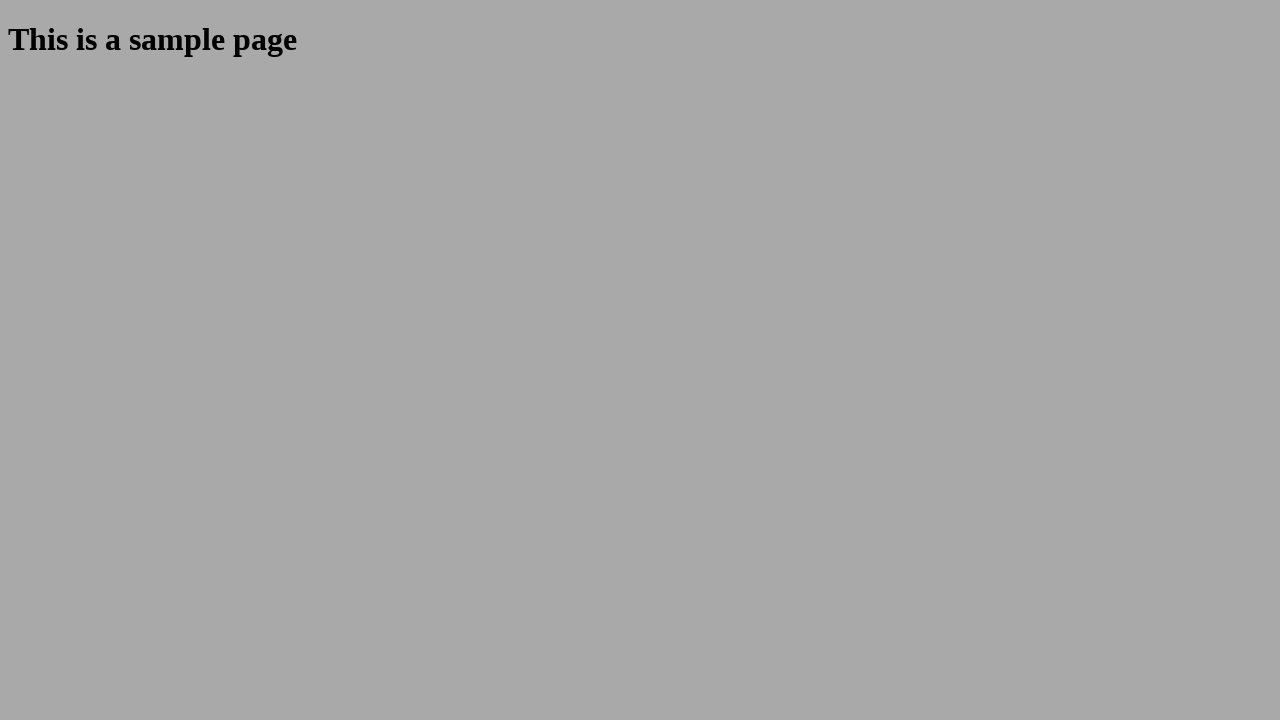

Closed new tab
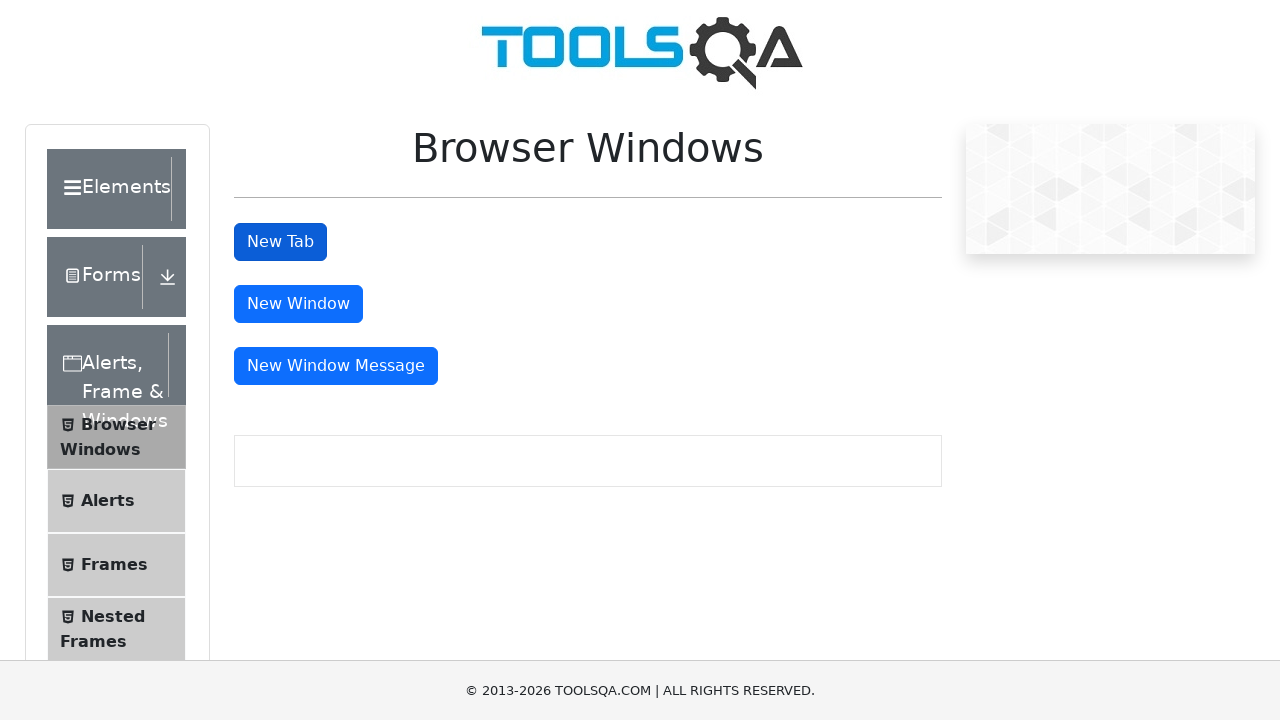

Verified original page URL is still correct
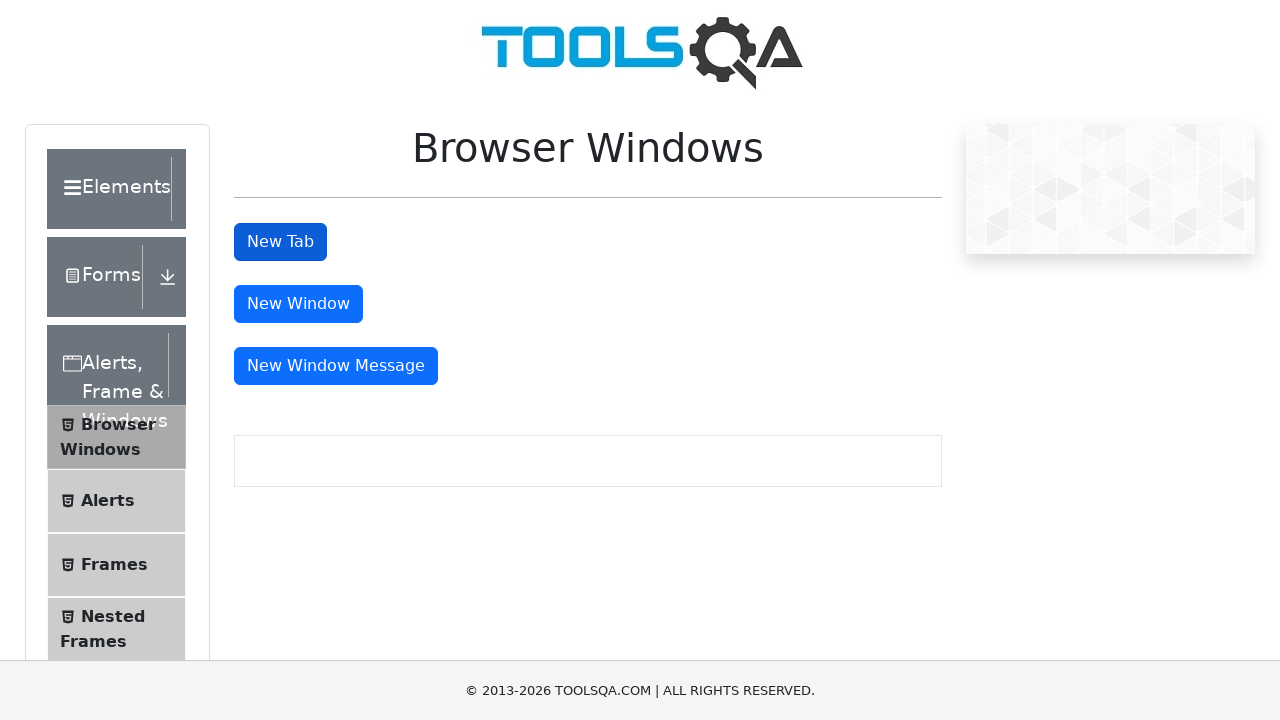

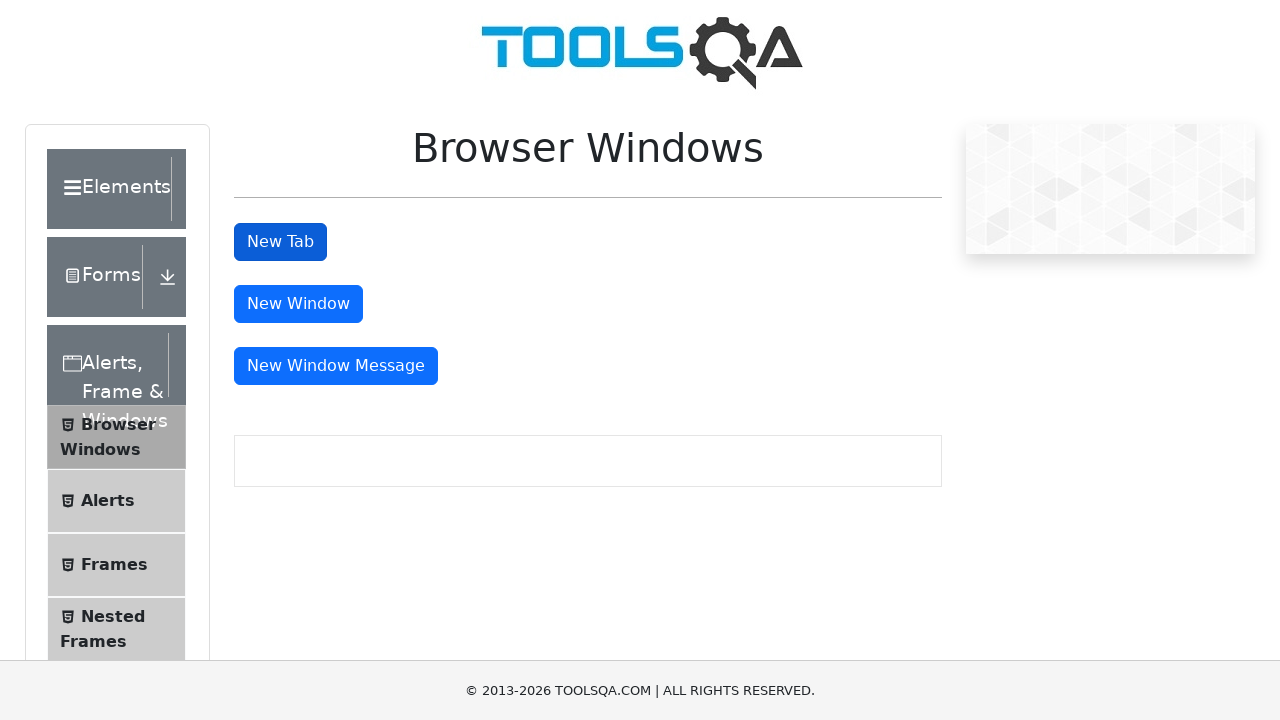